Simple test that navigates to the test automation website homepage

Starting URL: https://www.testotomasyonu.com

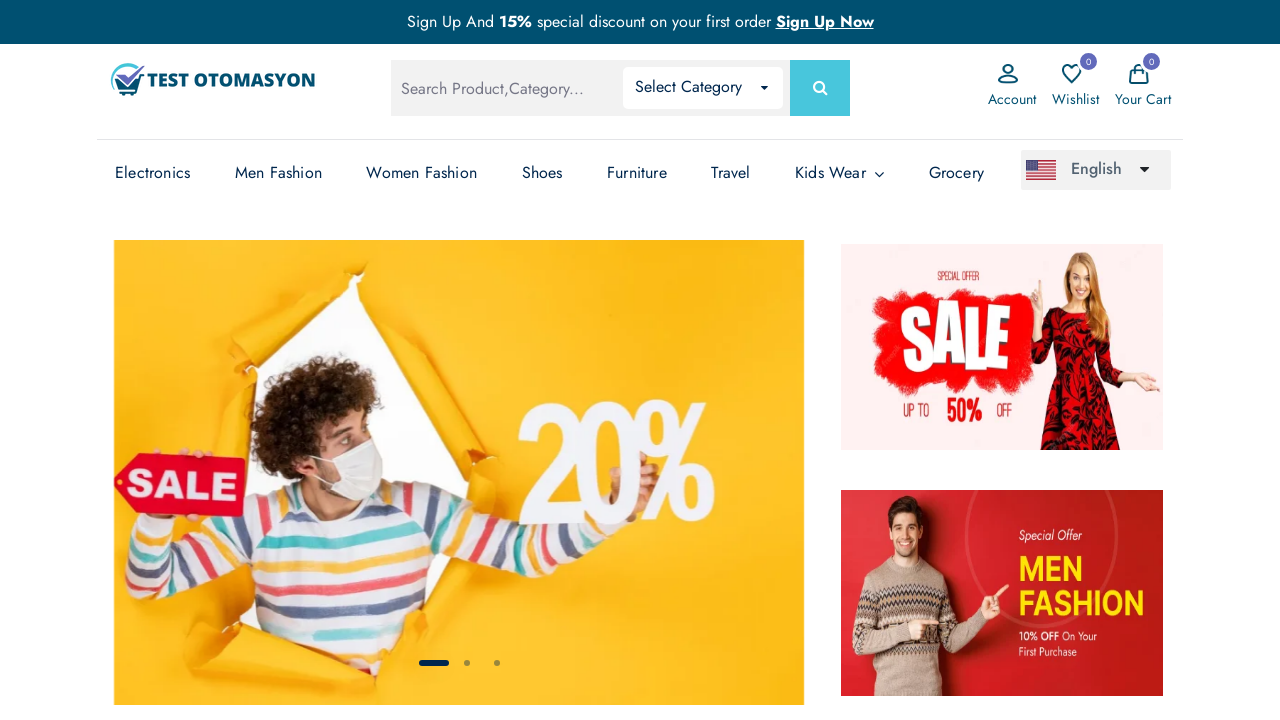

Waited for page DOM to load on test automation website homepage
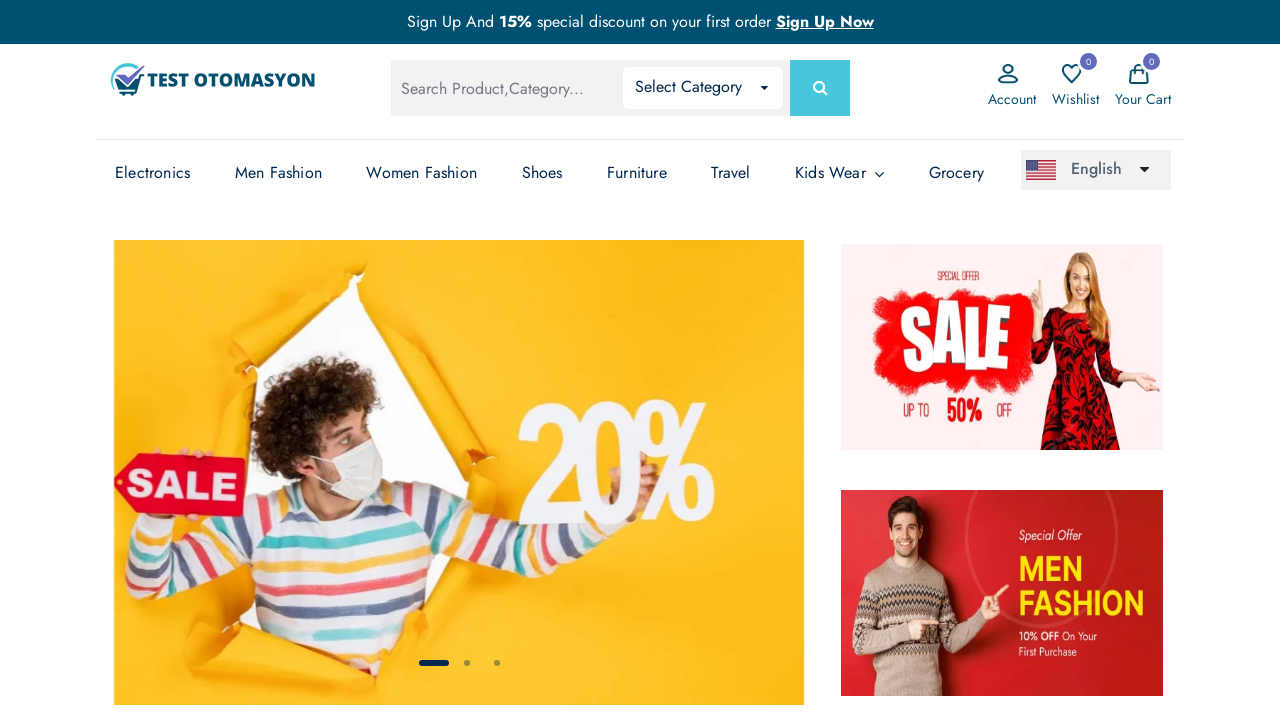

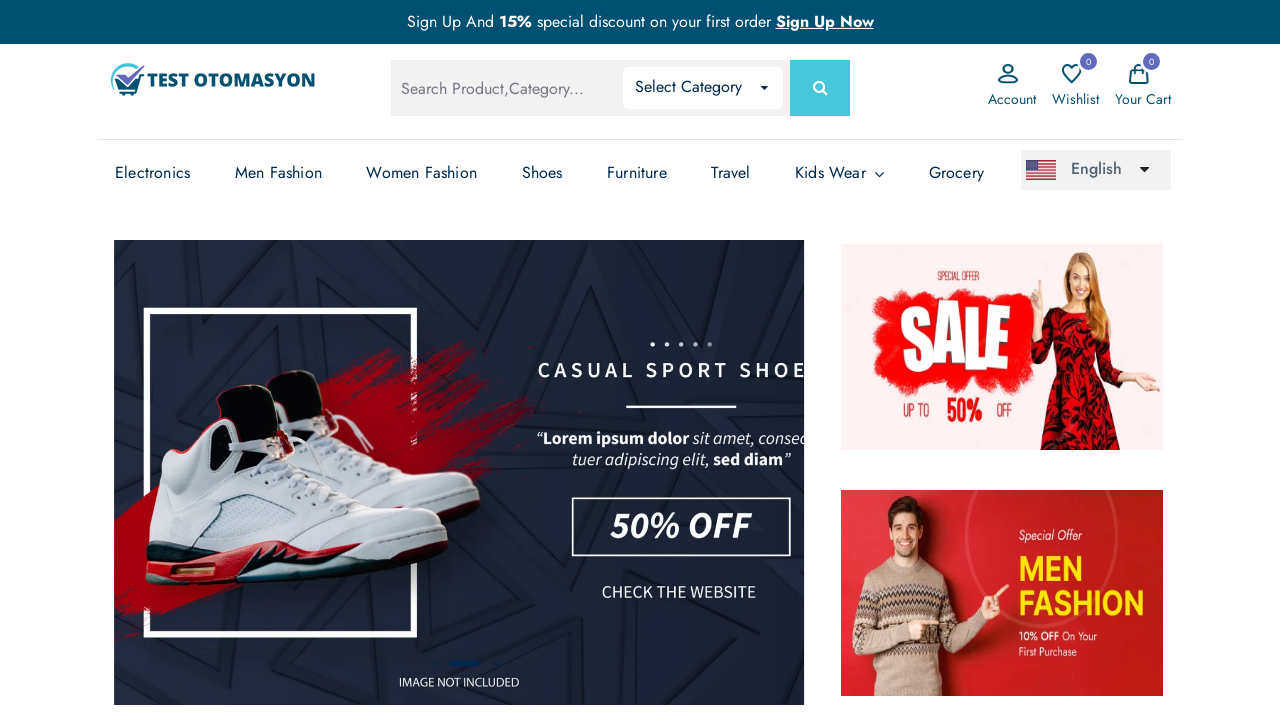